Demonstrates browser navigation commands by navigating between two demo e-commerce sites, using back/forward navigation, and refreshing the page

Starting URL: https://demo.nopcommerce.com/

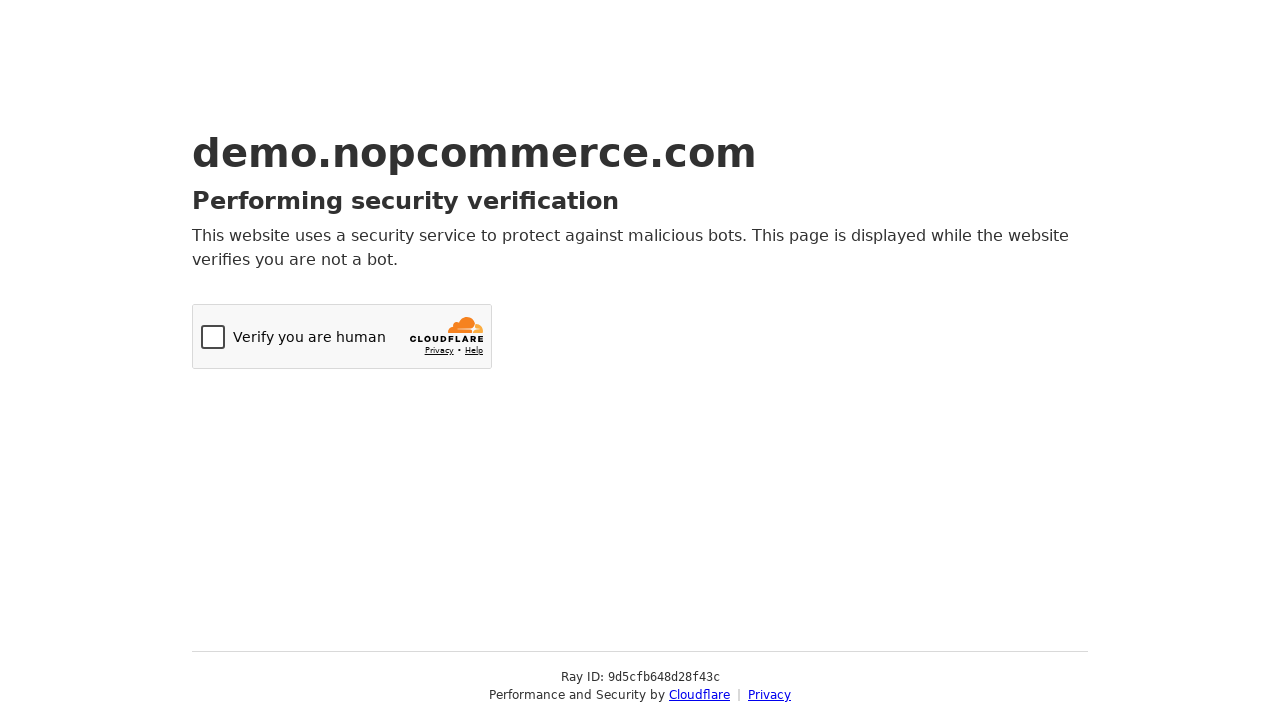

Navigated to OpenCart demo site
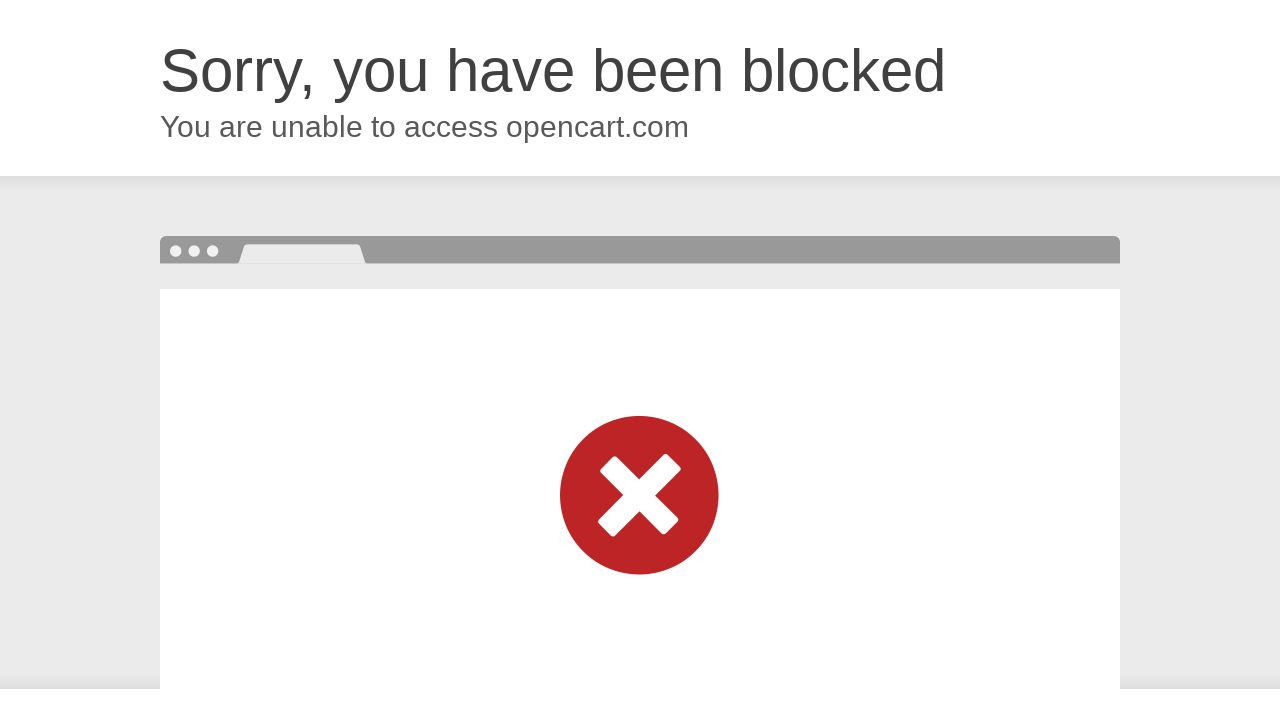

Navigated back to nopCommerce demo site
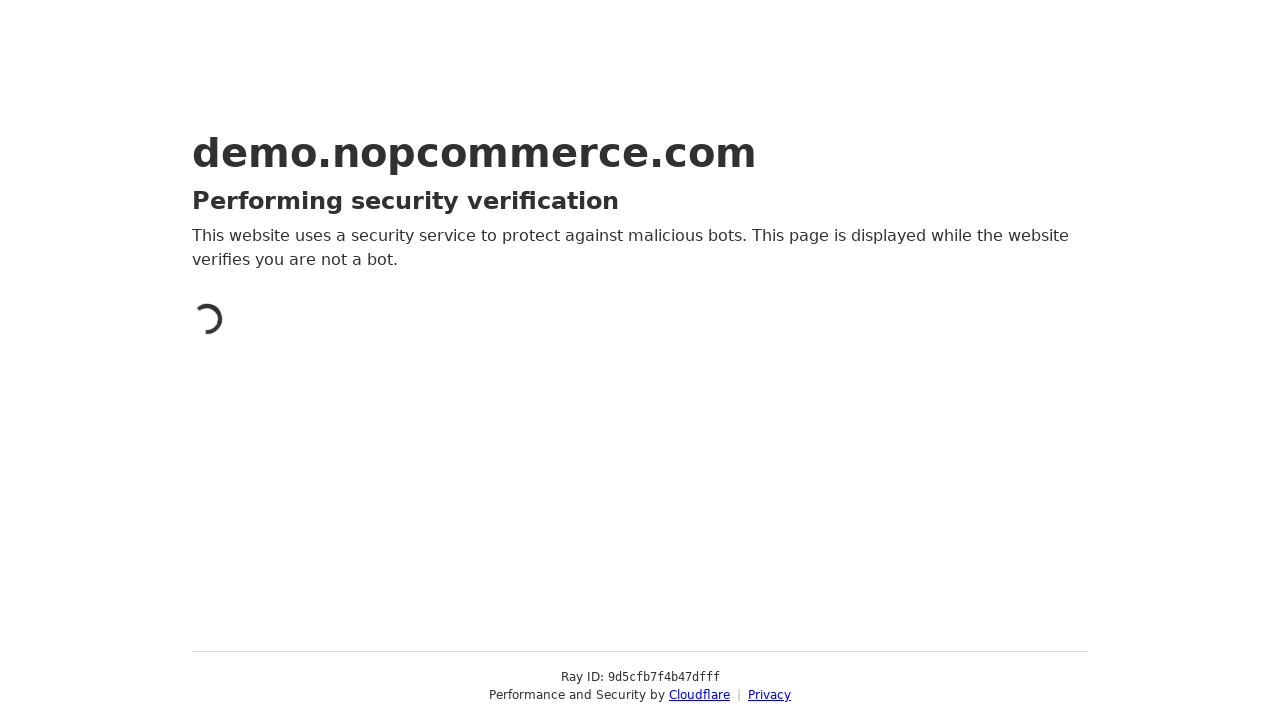

Page load completed and verified we're back at nopCommerce
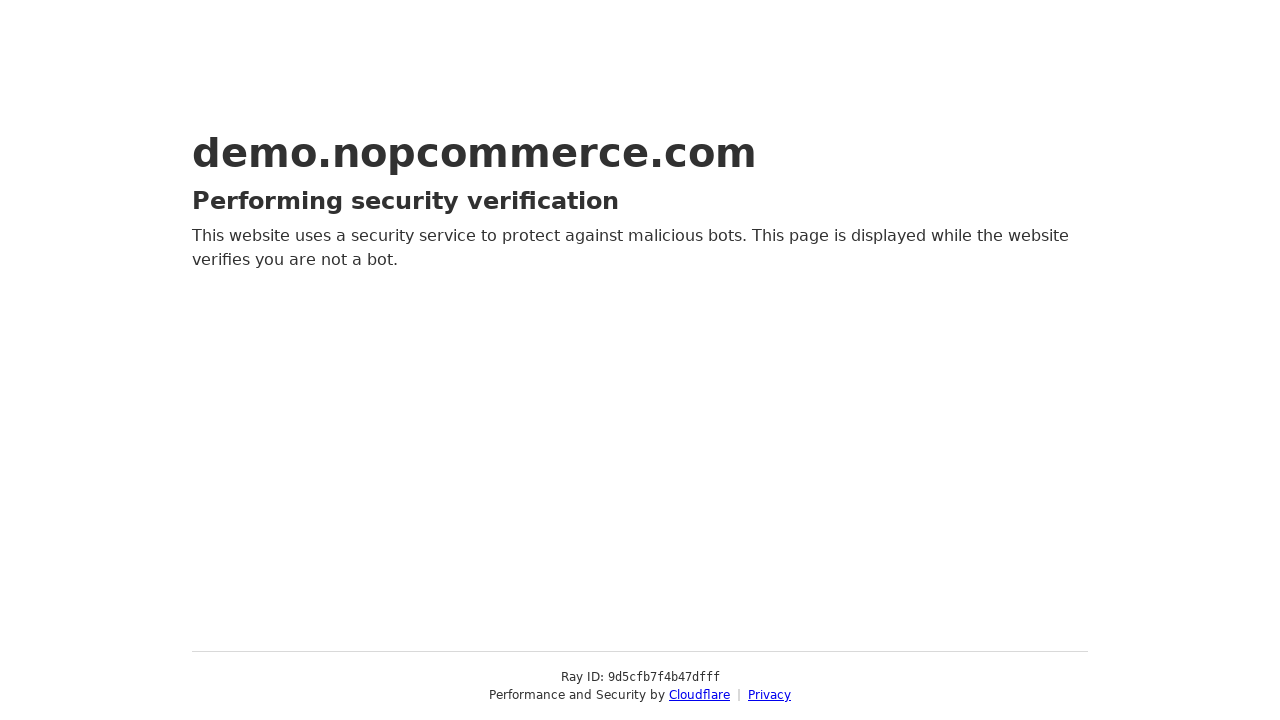

Navigated forward to OpenCart demo site again
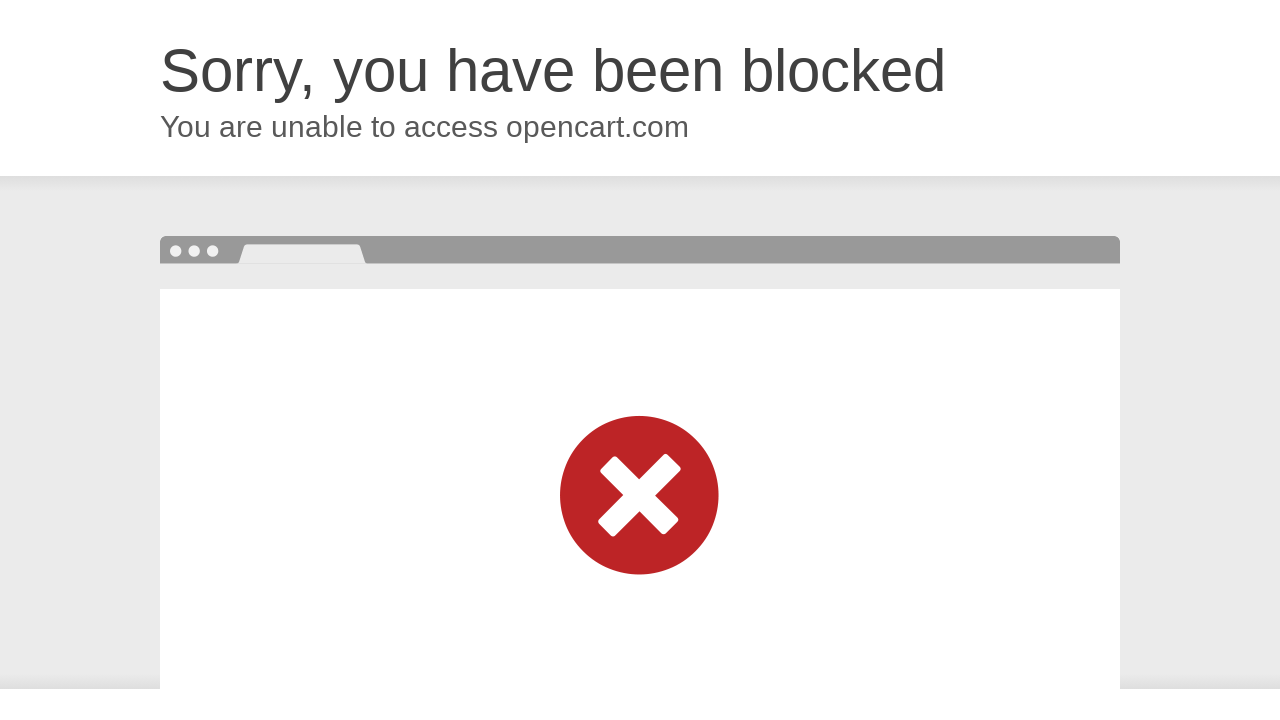

Page load completed at OpenCart site
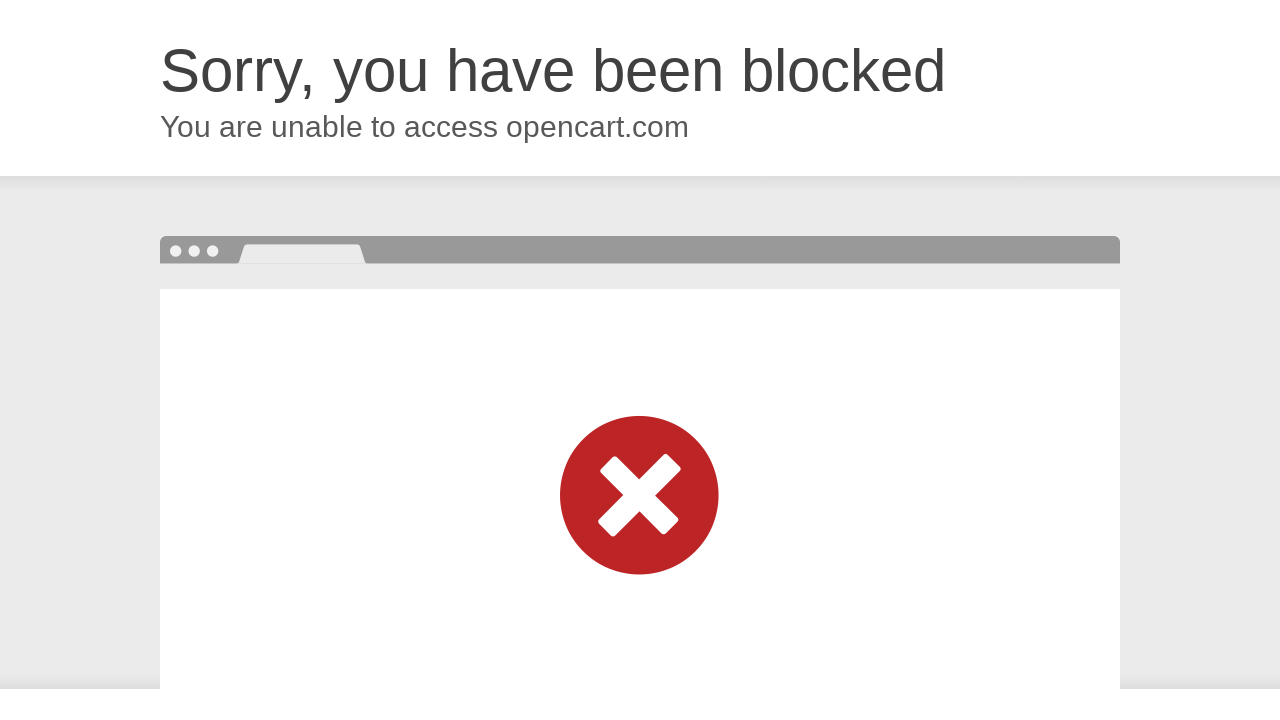

Refreshed the current page
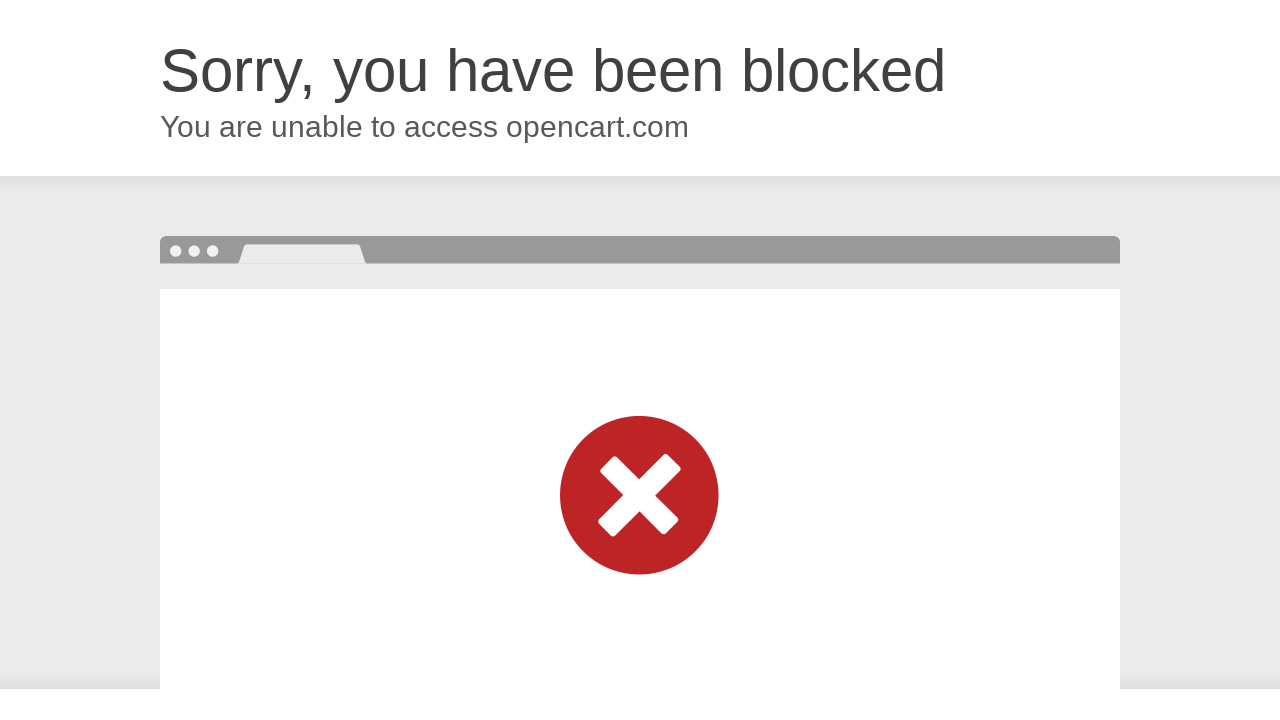

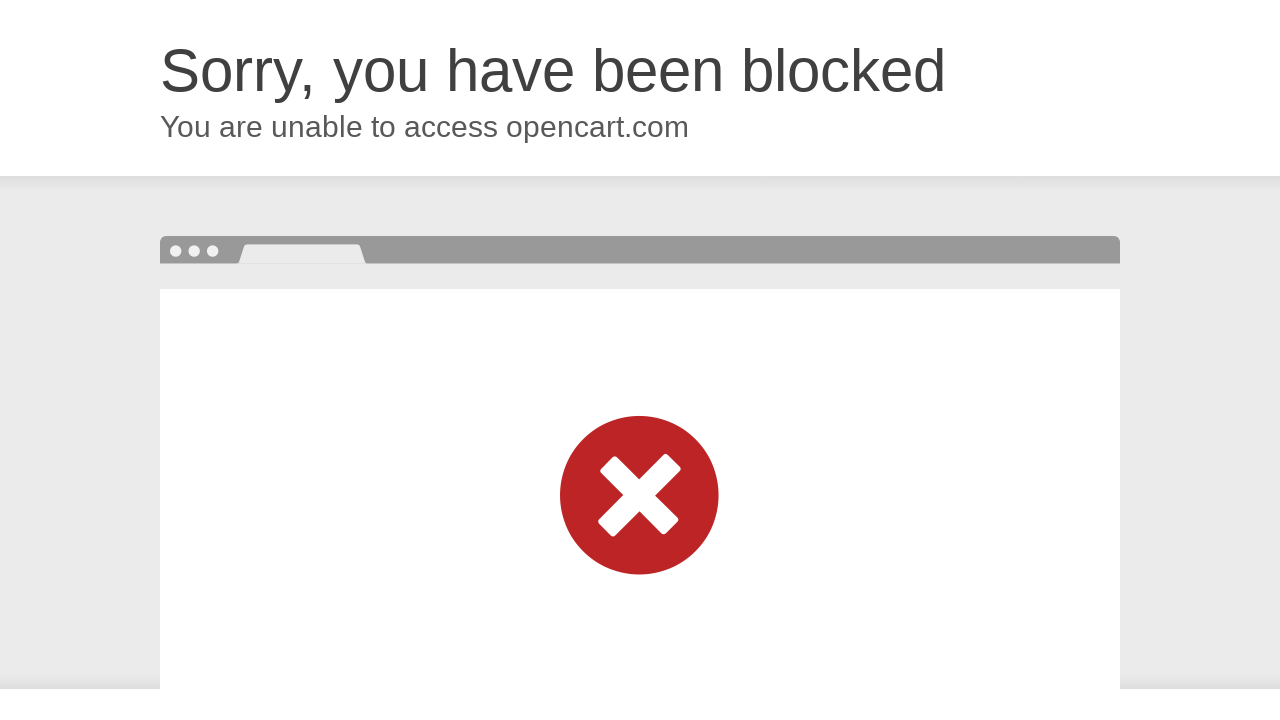